Tests iframe handling by switching to a single iframe, filling a text input field inside it with a name, and then switching back to the main page content.

Starting URL: https://demo.automationtesting.in/Frames.html

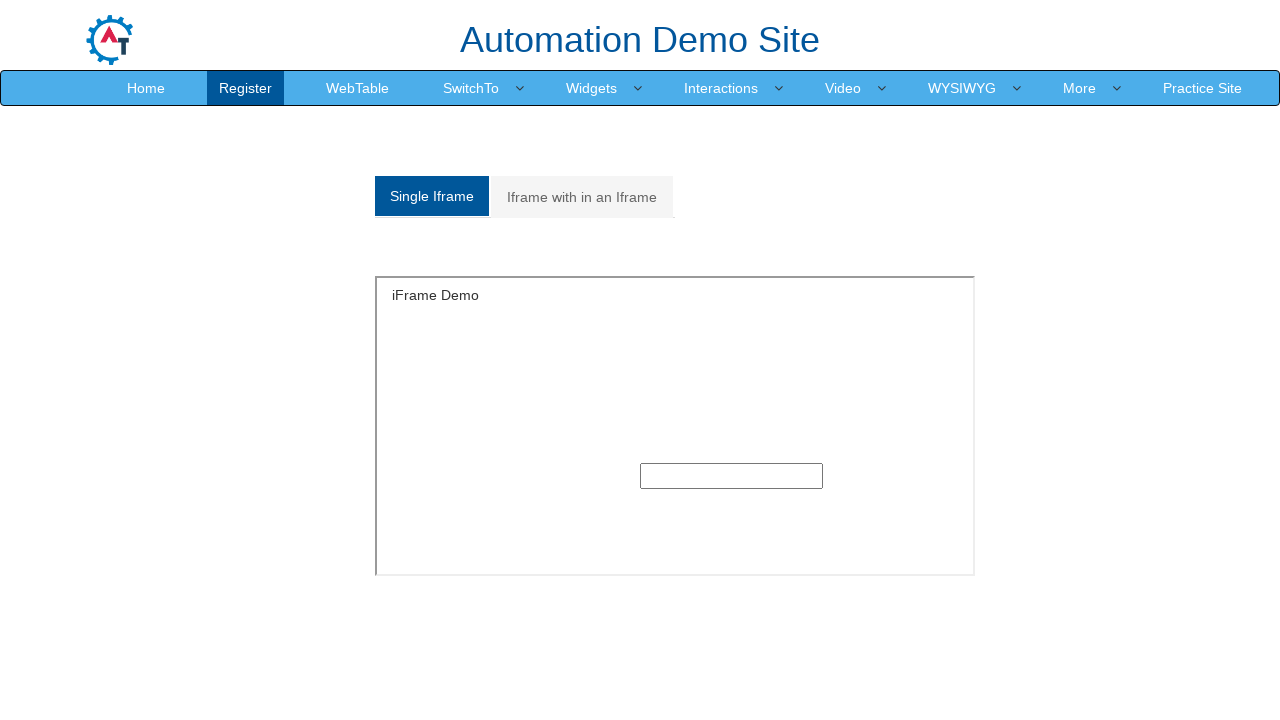

Located the single iframe element with id 'singleframe'
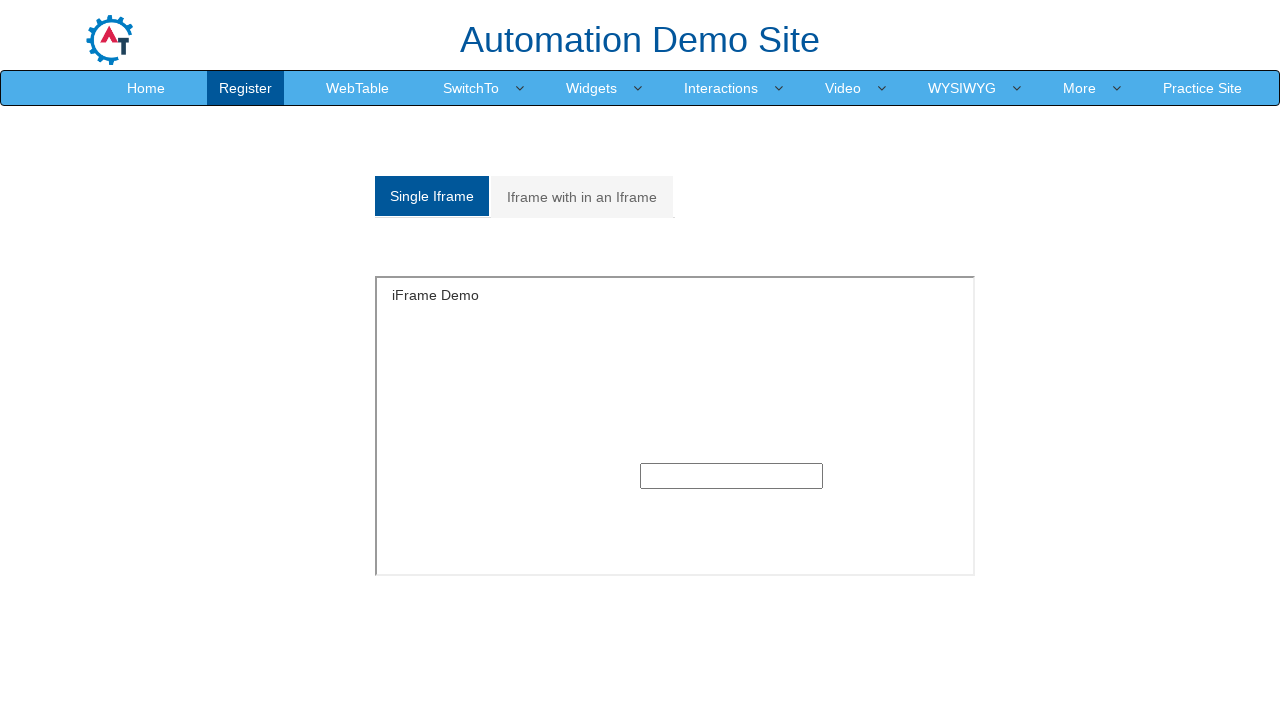

Filled the text input field inside the iframe with 'mayank' on iframe#singleframe >> internal:control=enter-frame >> input[type='text']
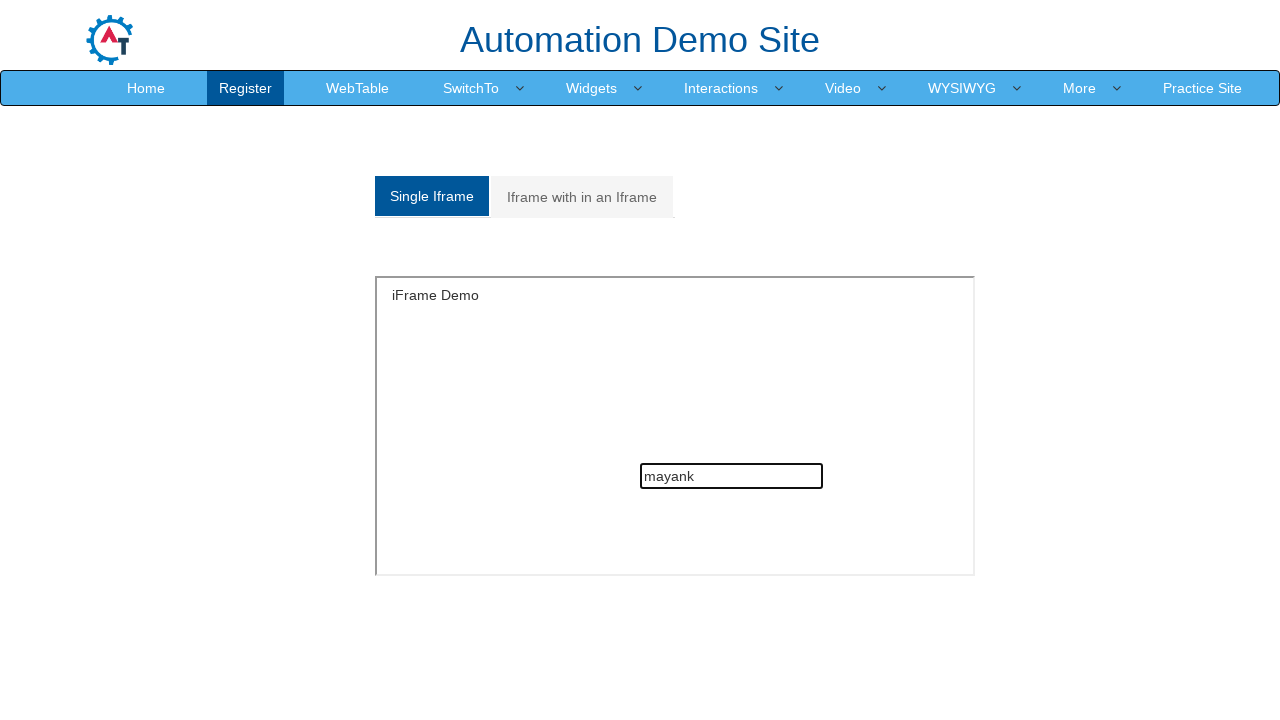

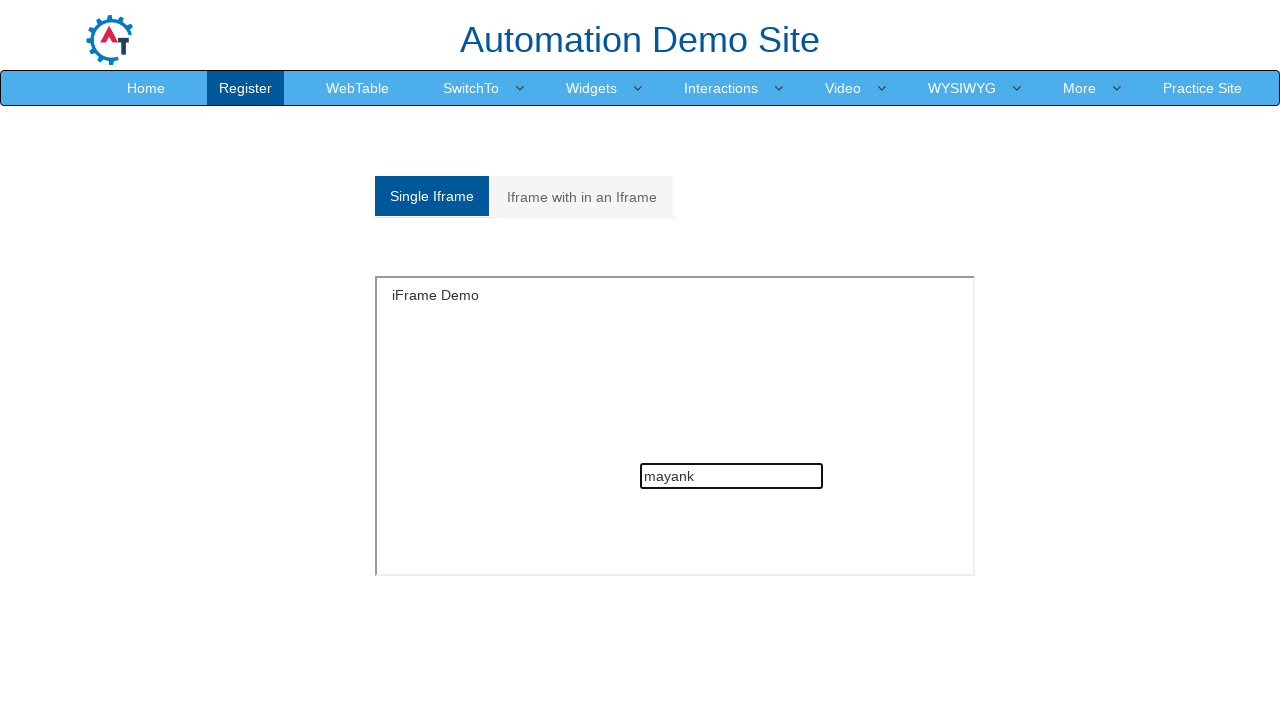